Navigates to pixelscan.net to check browser fingerprinting and removes chat widget elements

Starting URL: https://pixelscan.net/

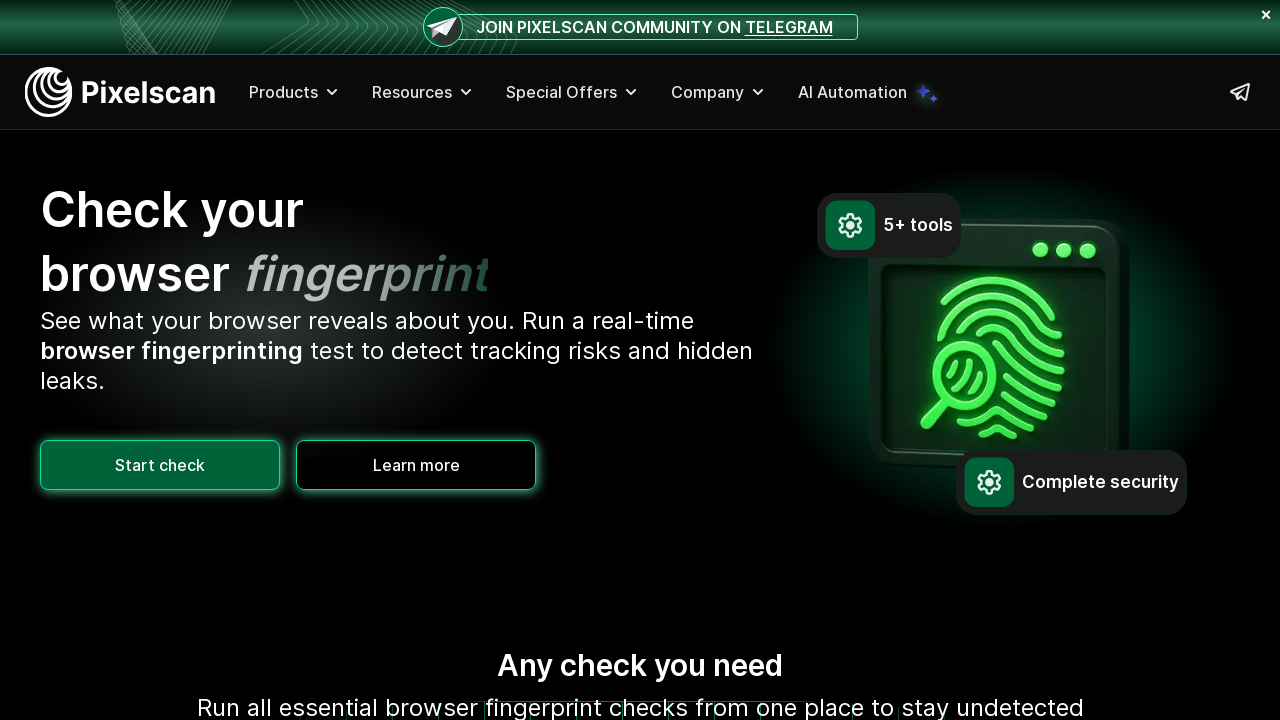

Waited for page to load with networkidle state
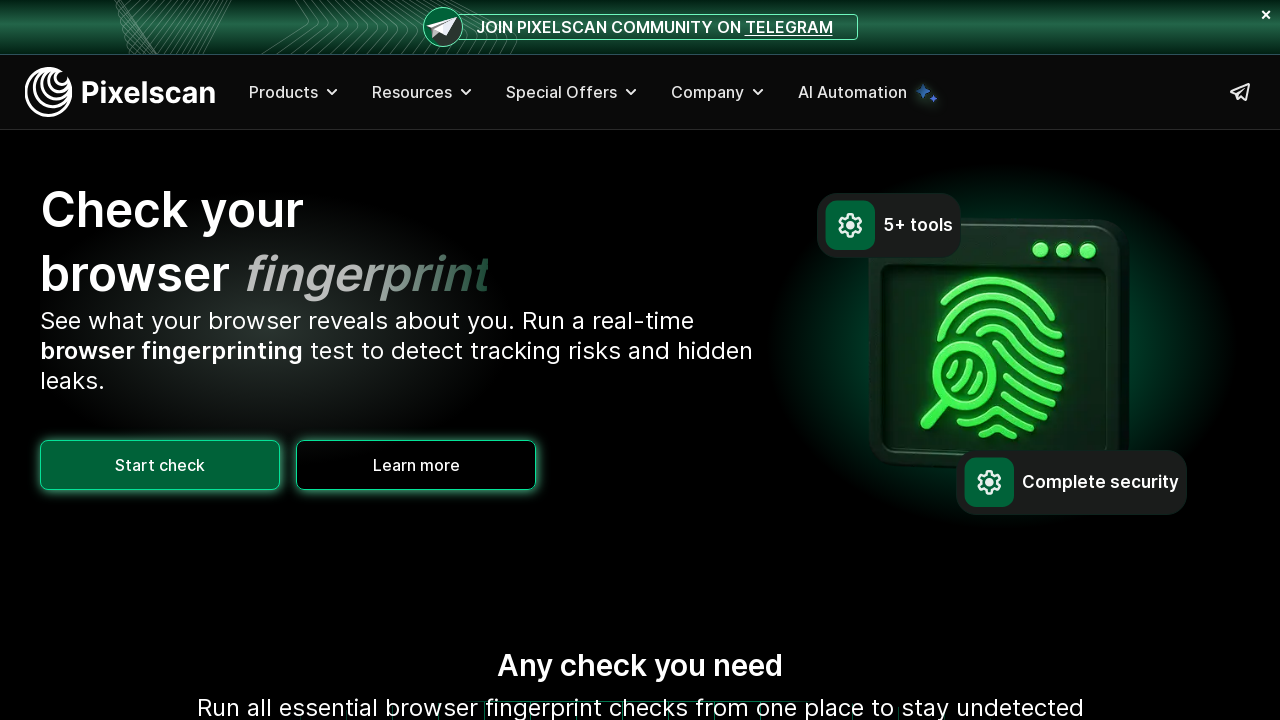

Removed chat widget elements from page
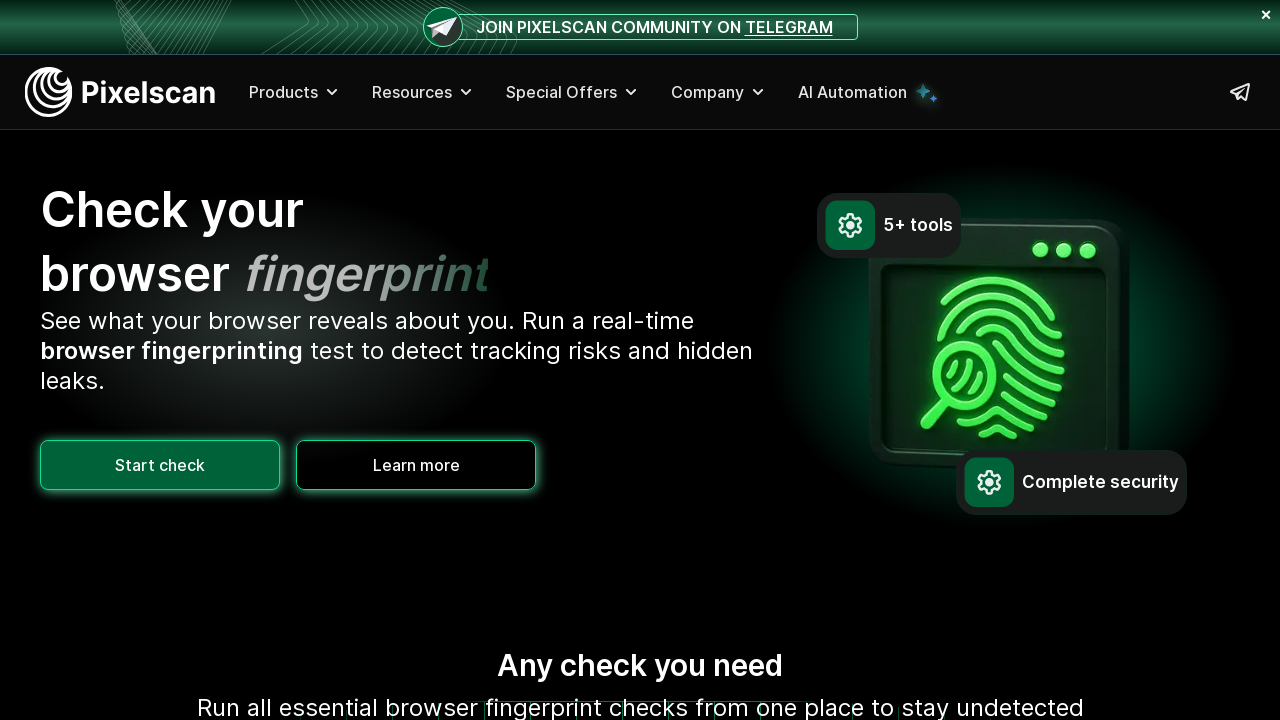

Retrieved page content from body element
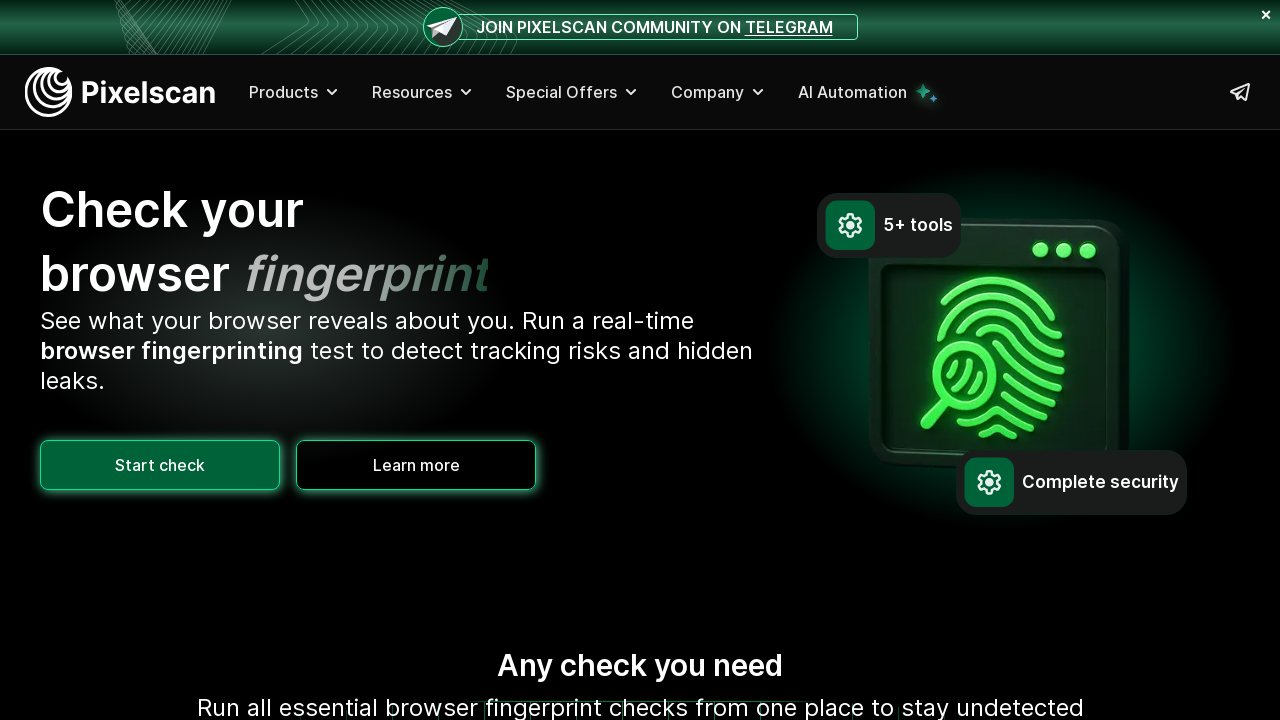

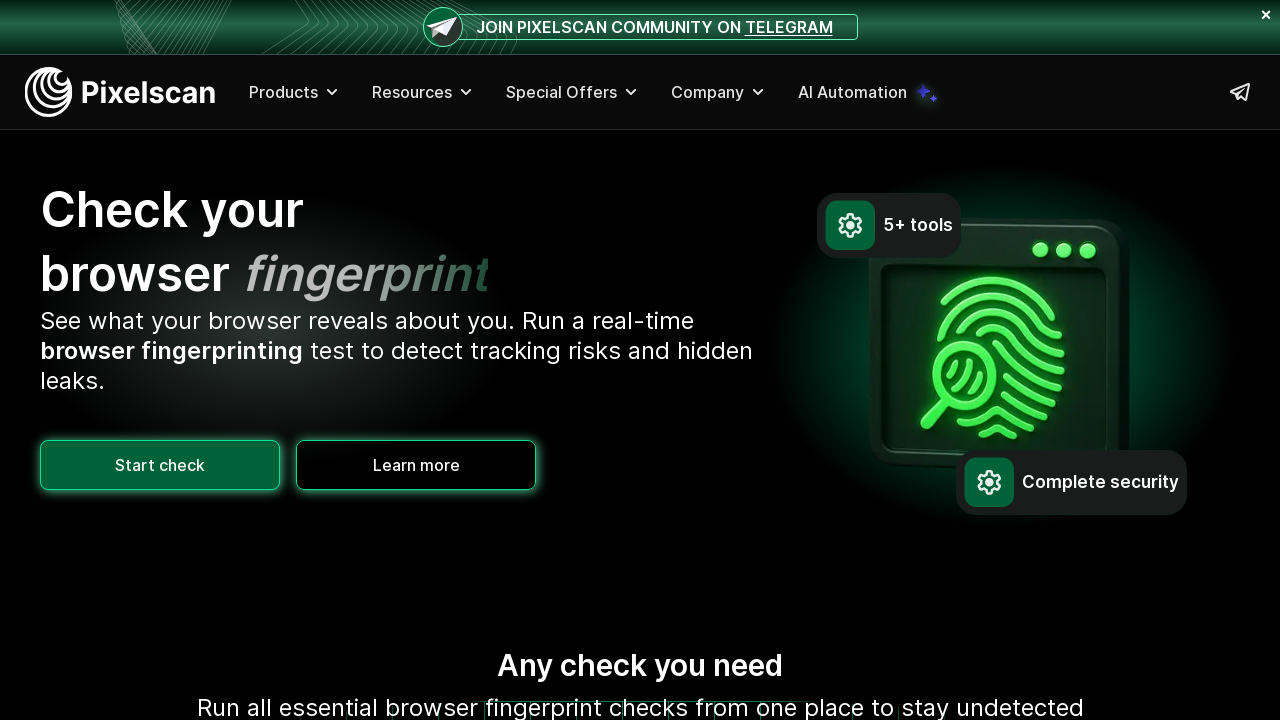